Navigates to the OrangeHRM demo login page and waits for it to load, demonstrating basic page navigation.

Starting URL: https://opensource-demo.orangehrmlive.com/

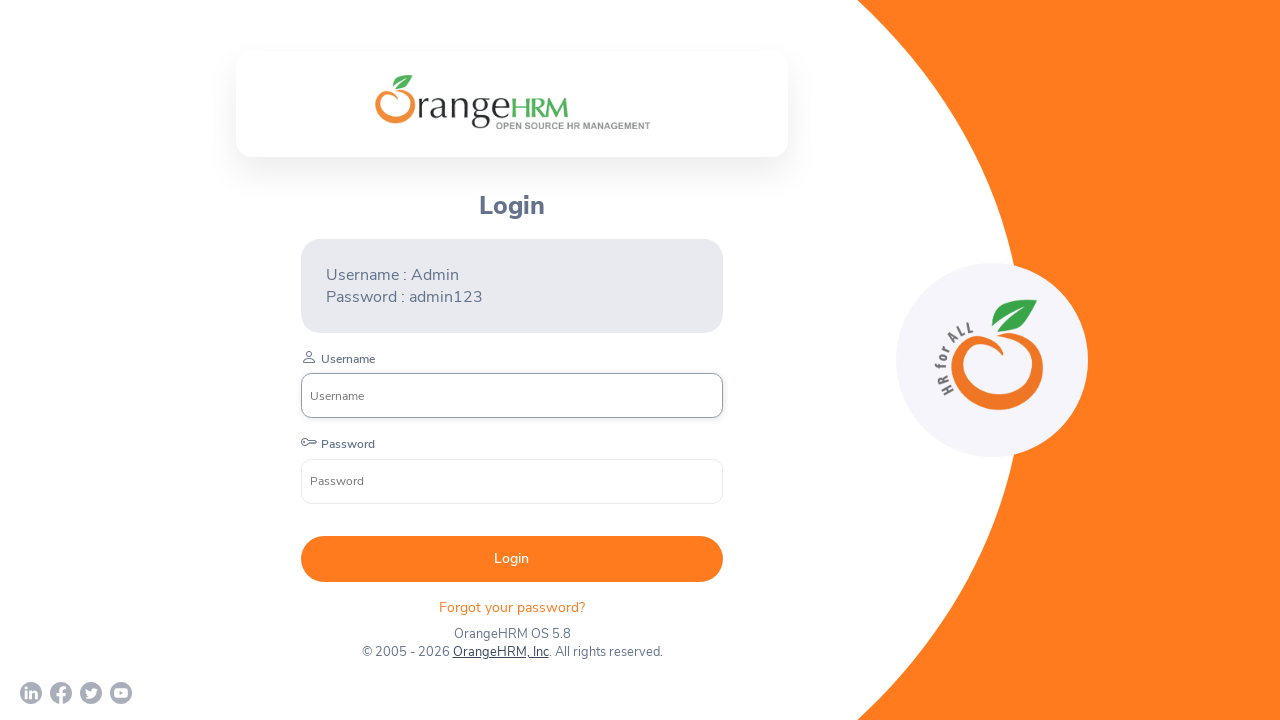

Navigated to OrangeHRM demo login page
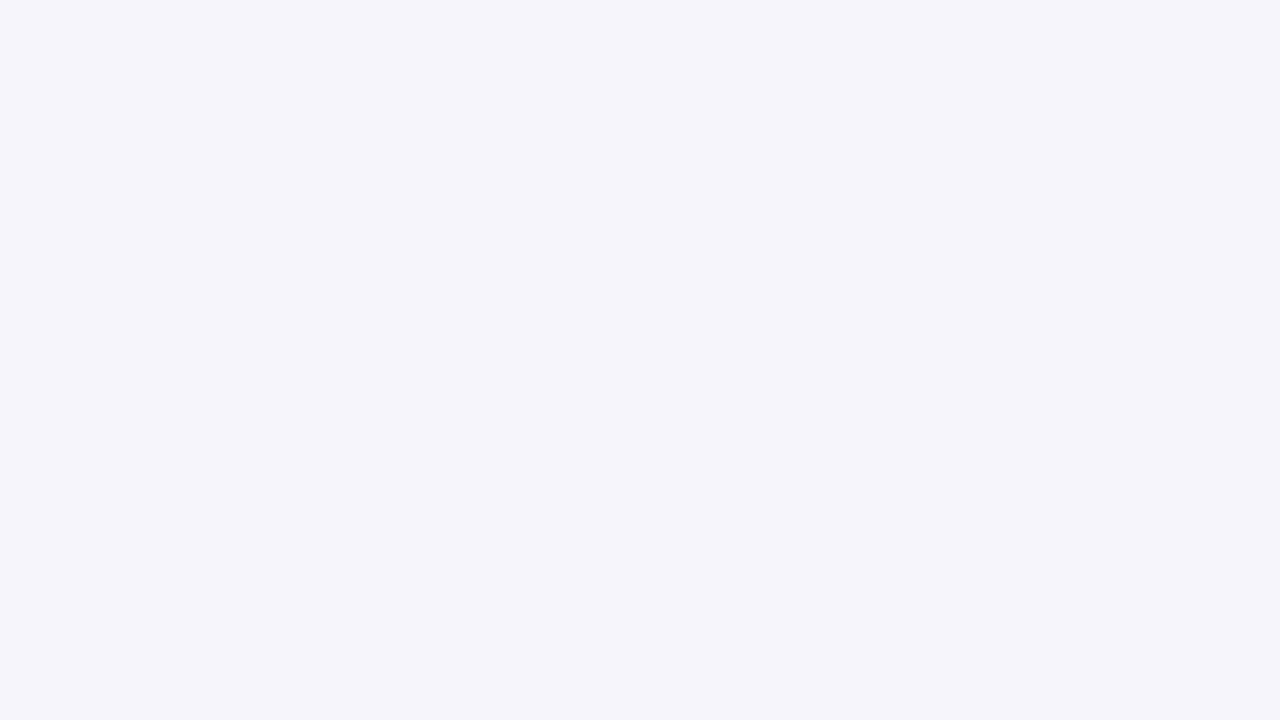

Login form loaded and username input field is visible
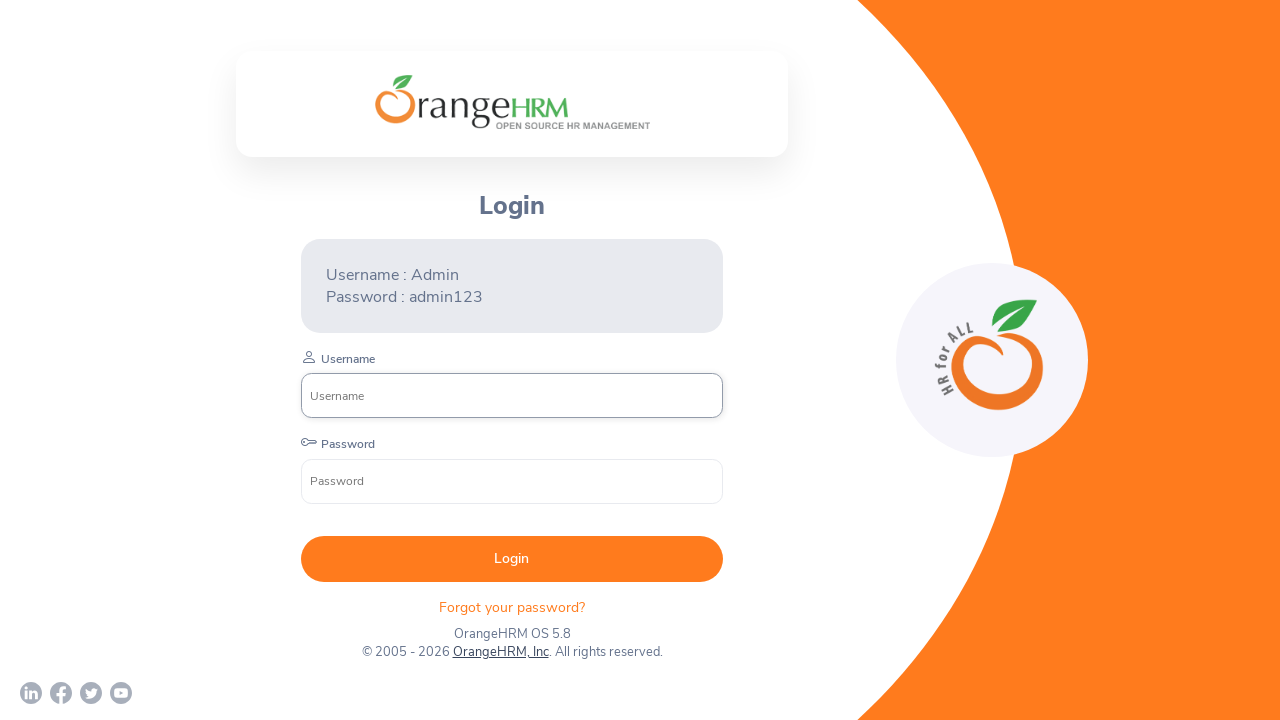

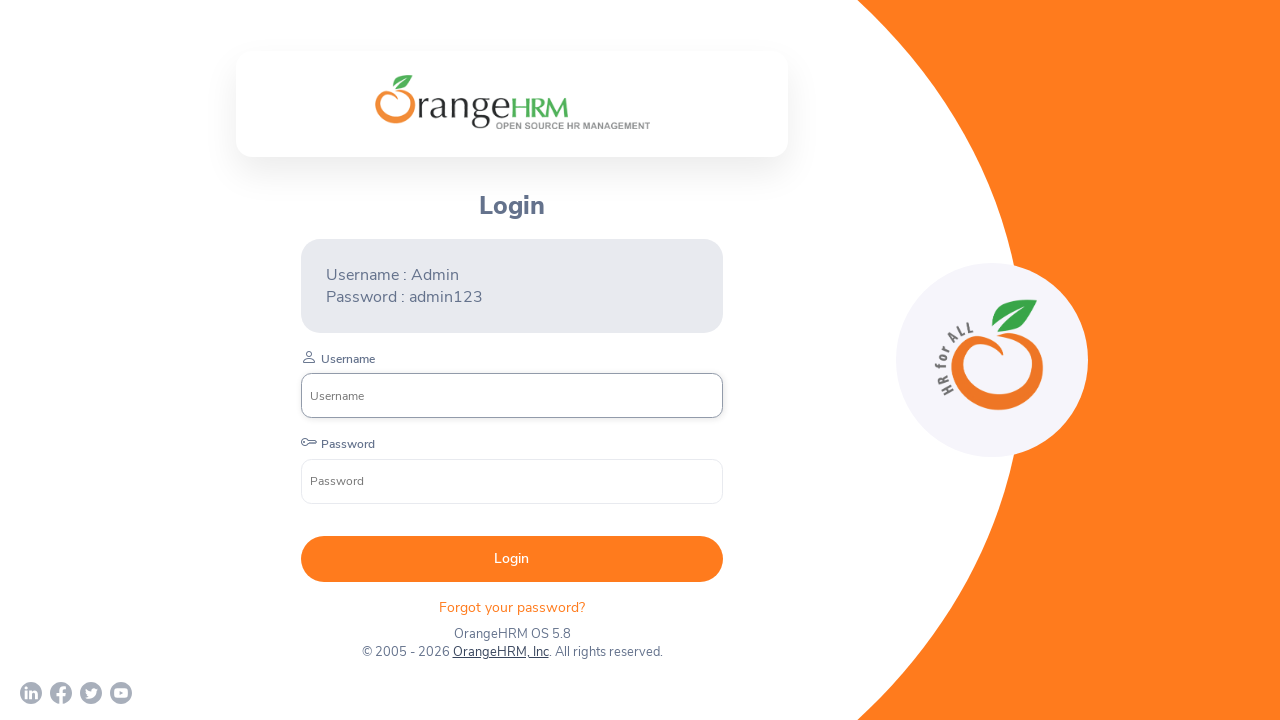